Tests that the new incident page successfully loads

Starting URL: https://incidentdatabase.ai/incidents/new

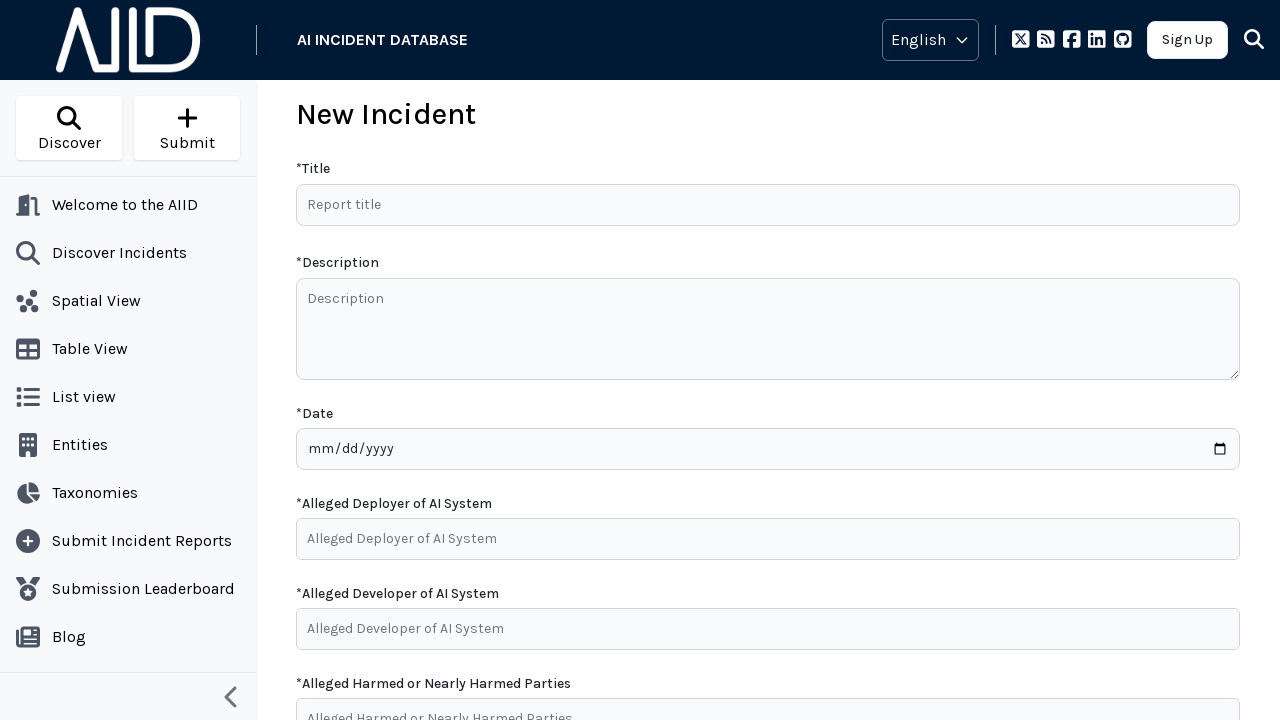

Navigated to new incident page at https://incidentdatabase.ai/incidents/new
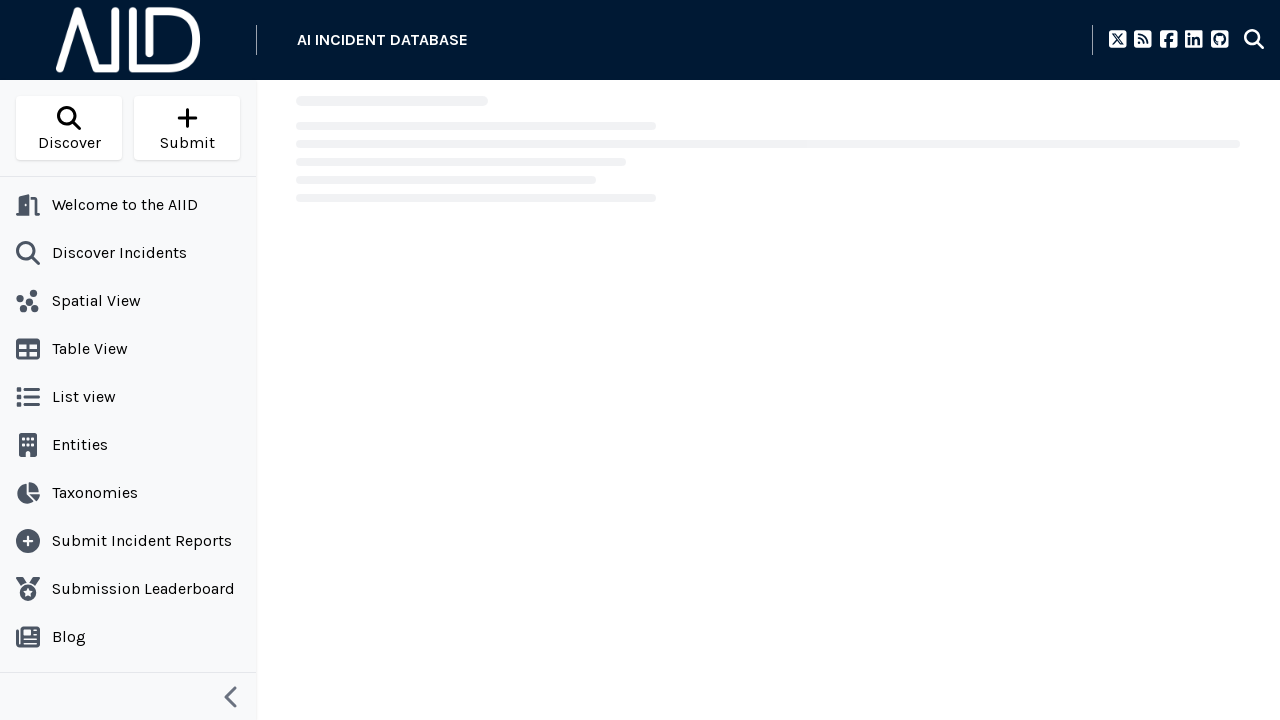

DOM content loaded successfully on new incident page
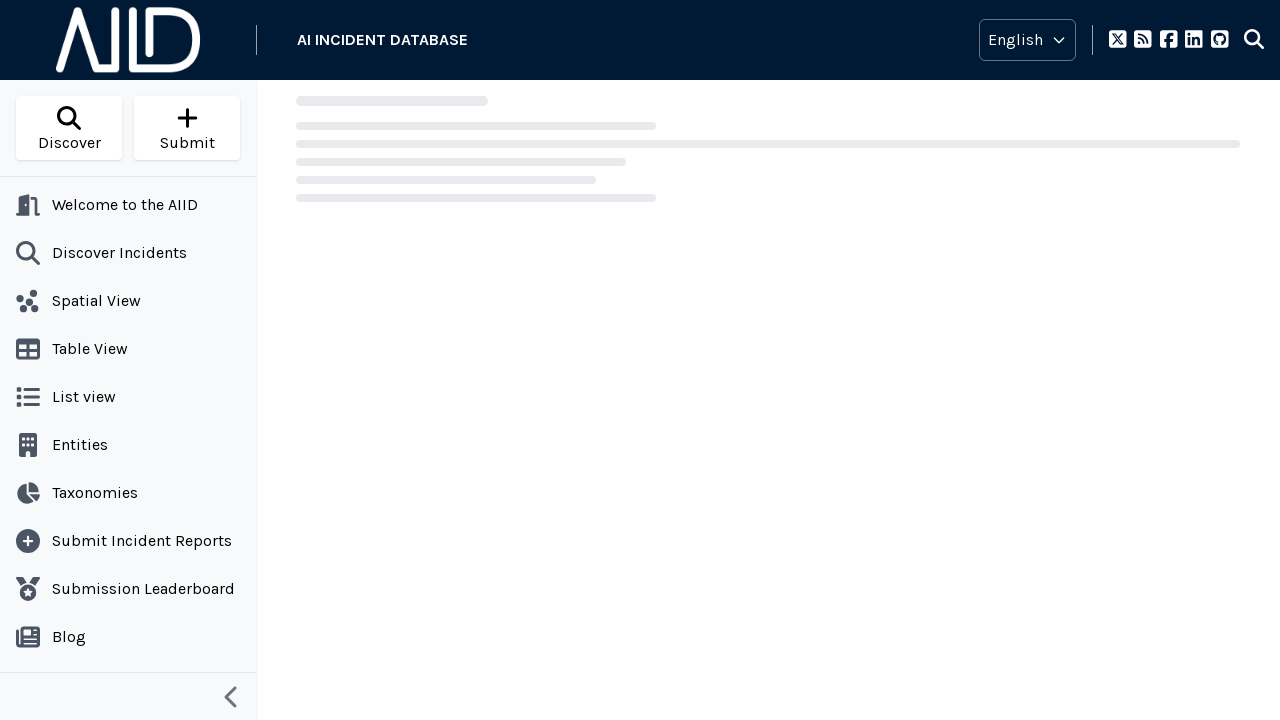

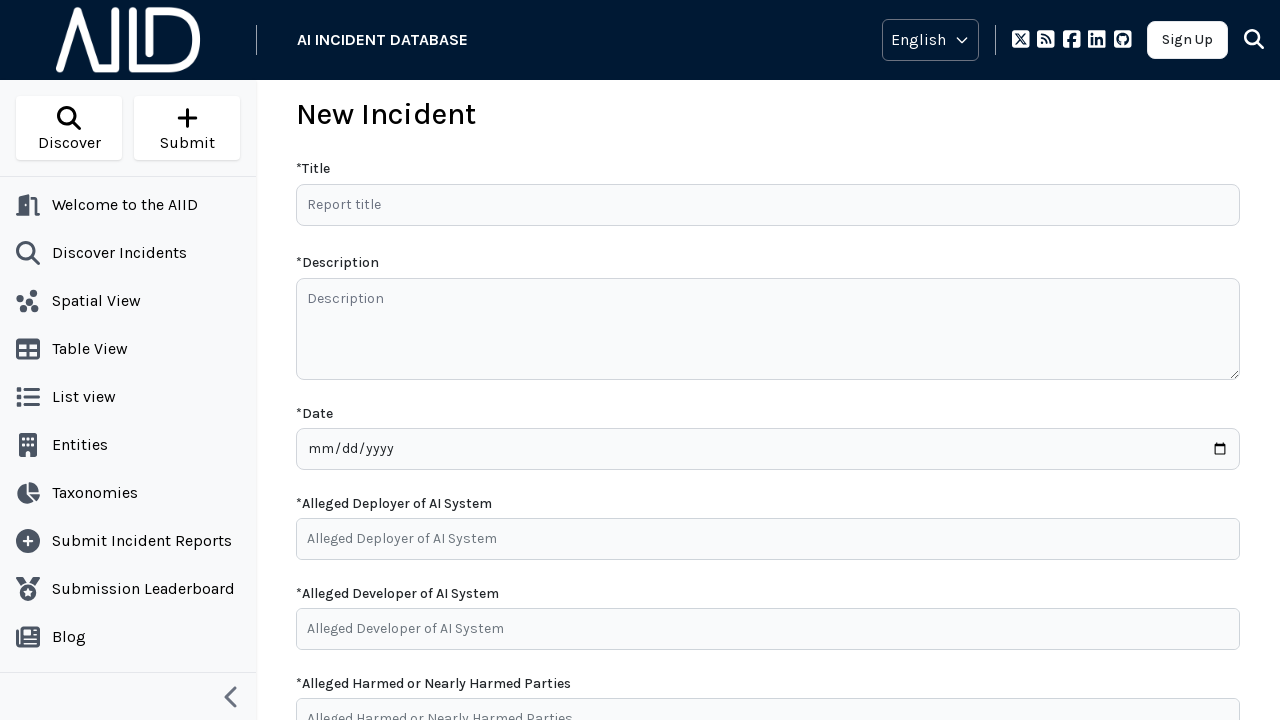